Tests dropdown select functionality by selecting an option by index

Starting URL: https://seleniumbase.io/demo_page

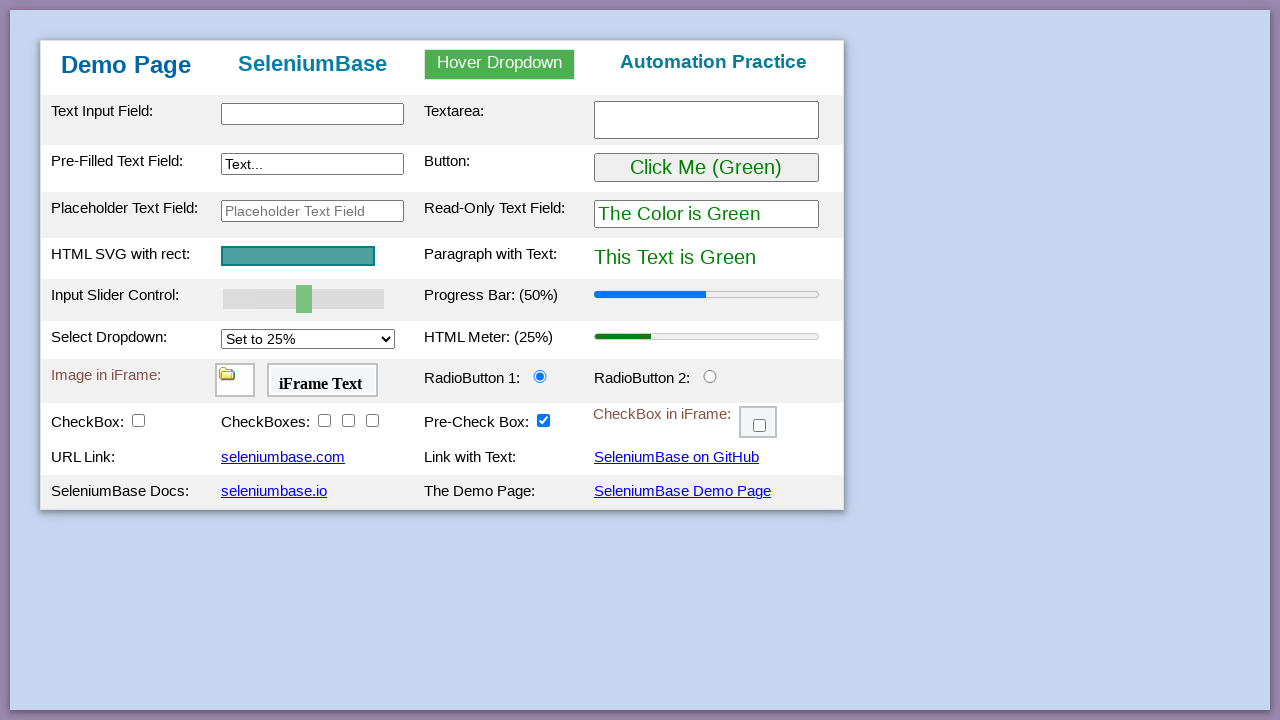

Navigated to https://seleniumbase.io/demo_page
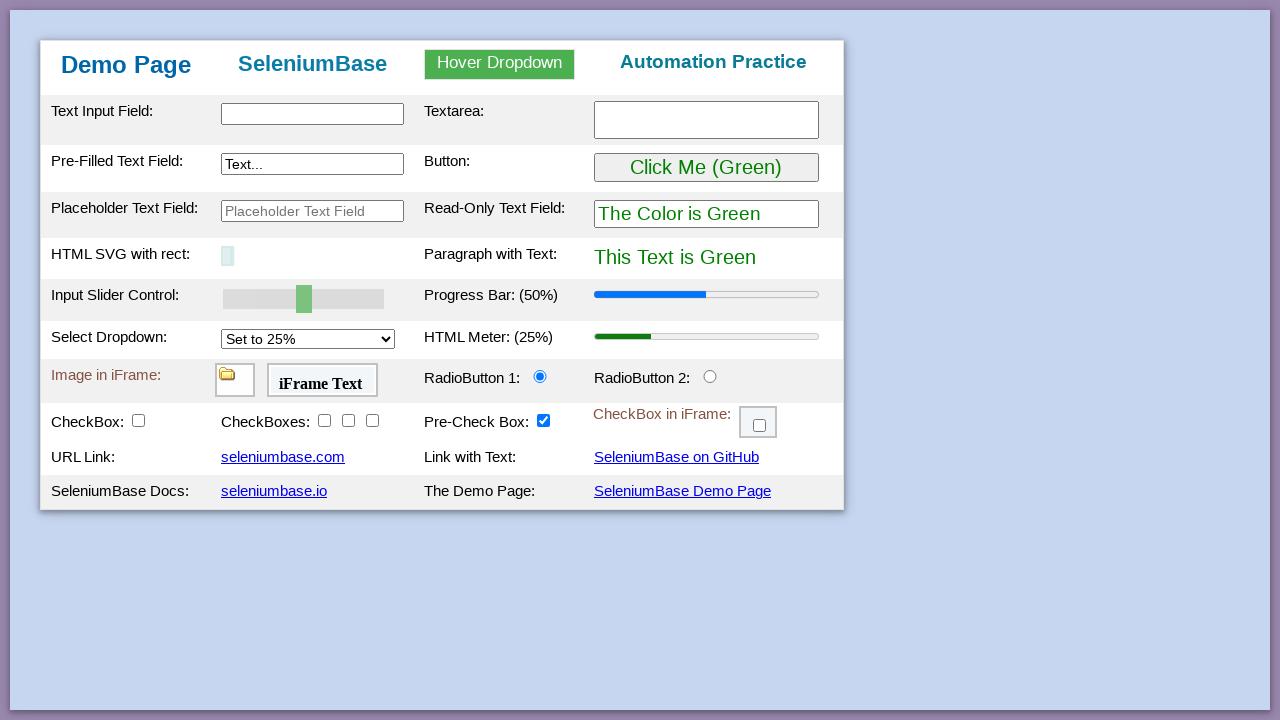

Selected third option (index 2) from dropdown on #mySelect
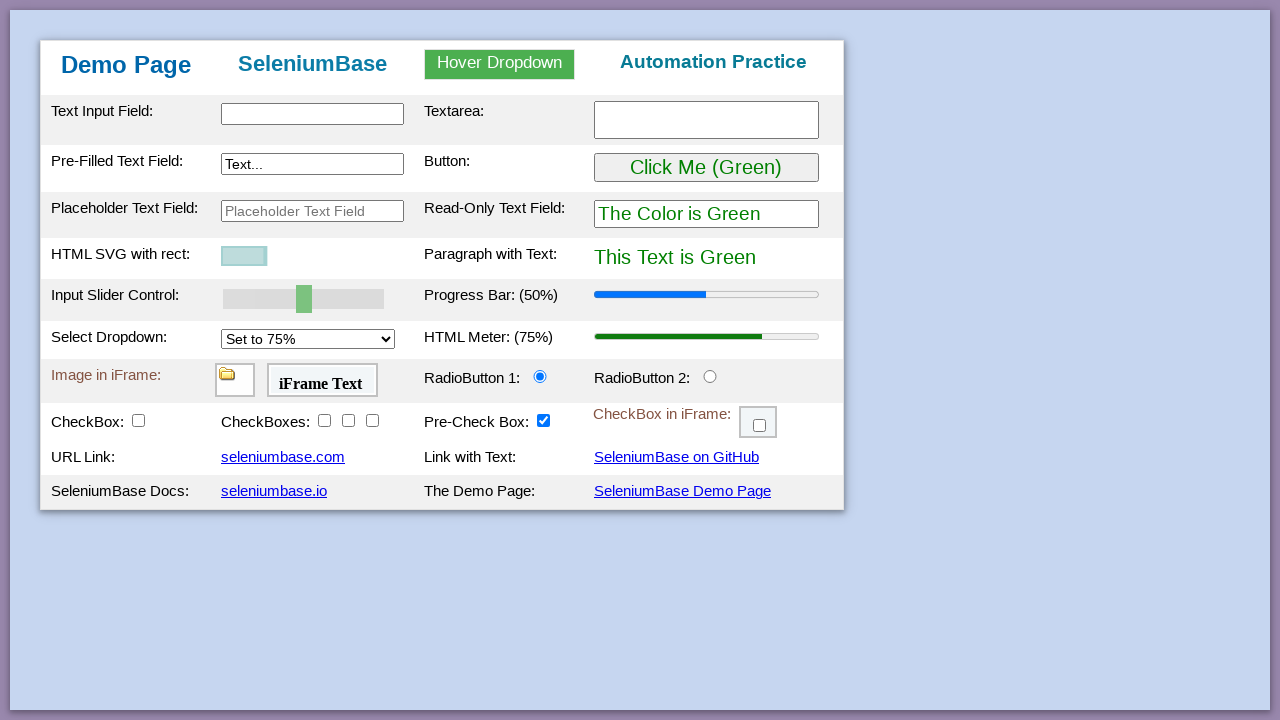

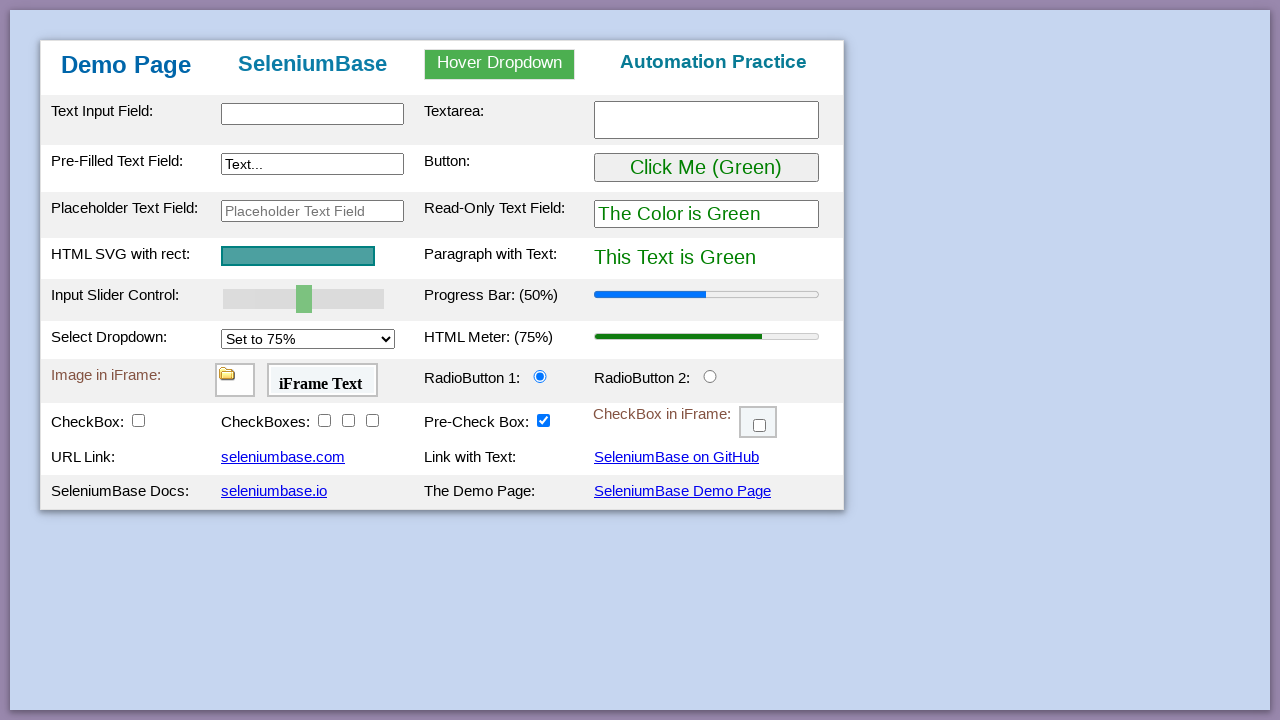